Tests JavaScript alert handling on demoqa.com by clicking alert buttons, accepting a simple alert, and entering text into a prompt alert

Starting URL: https://demoqa.com/alerts

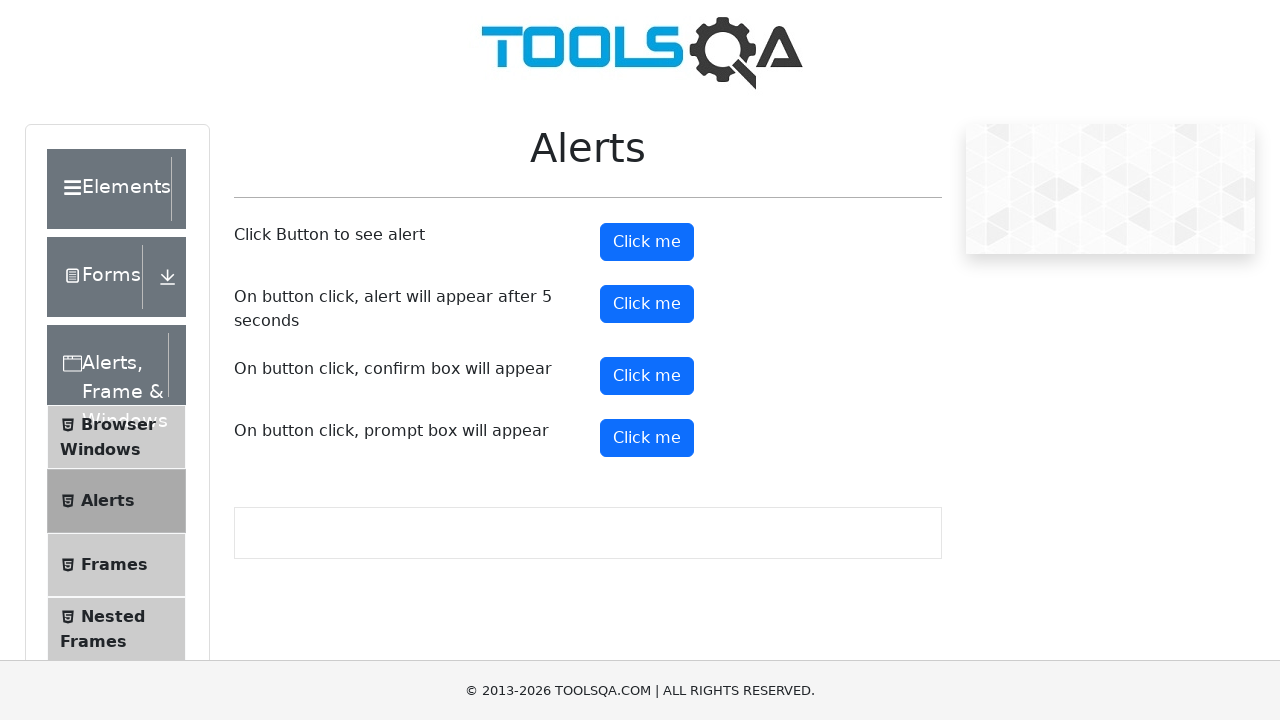

Clicked the first alert button at (647, 242) on button#alertButton
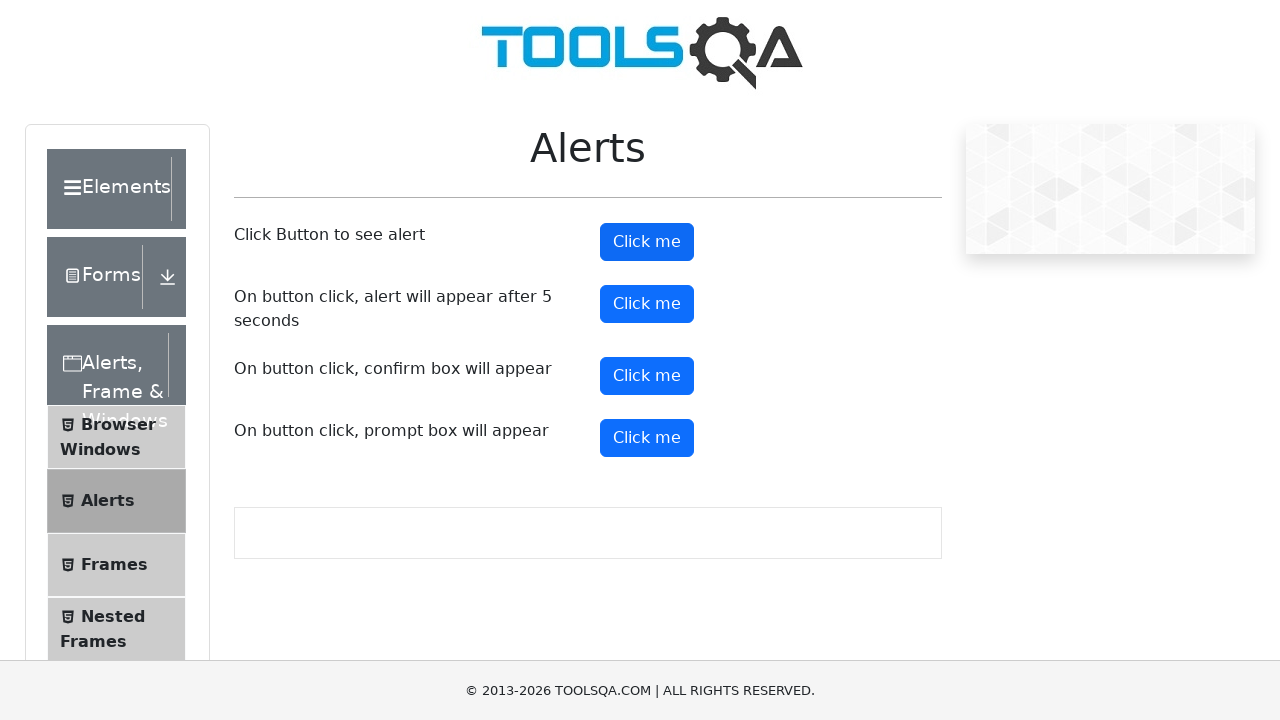

Set up dialog handler to accept alerts
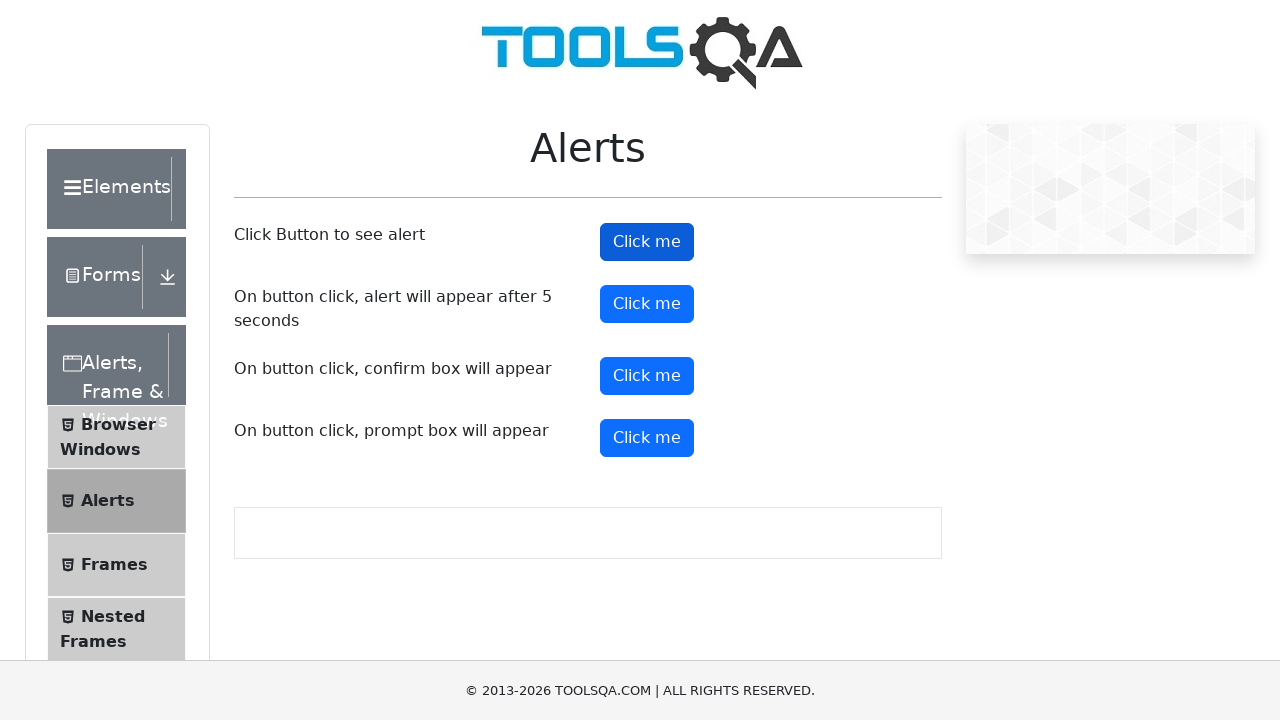

Waited 1 second for alert to be processed
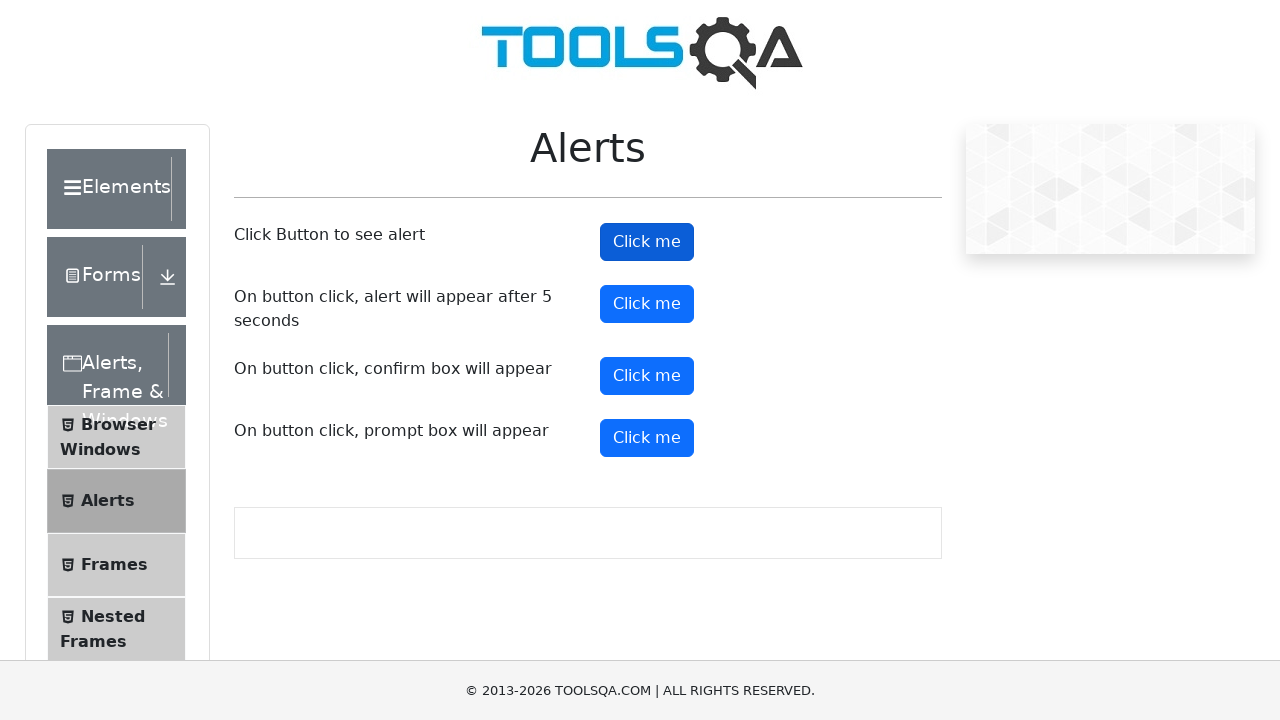

Clicked the prompt alert button at (647, 438) on button#promtButton
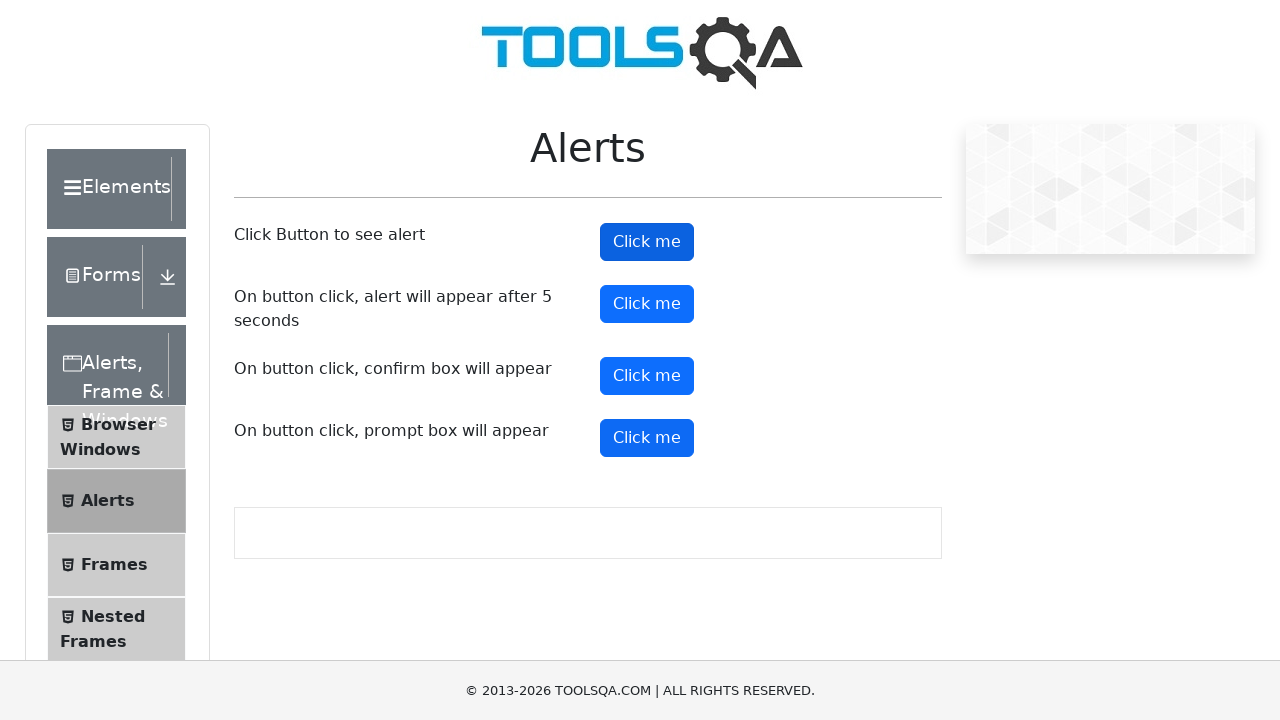

Set up dialog handler to accept prompt with text 'abracadabra'
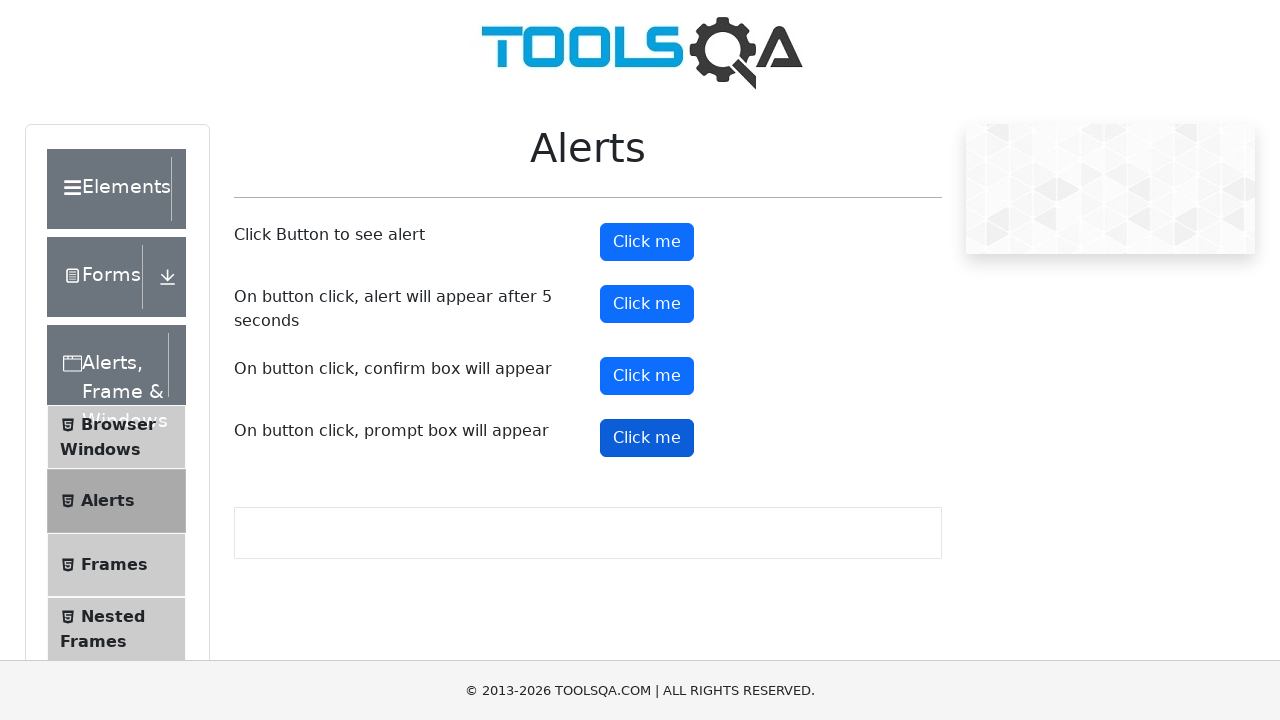

Clicked the prompt alert button again with proper handler configured at (647, 438) on button#promtButton
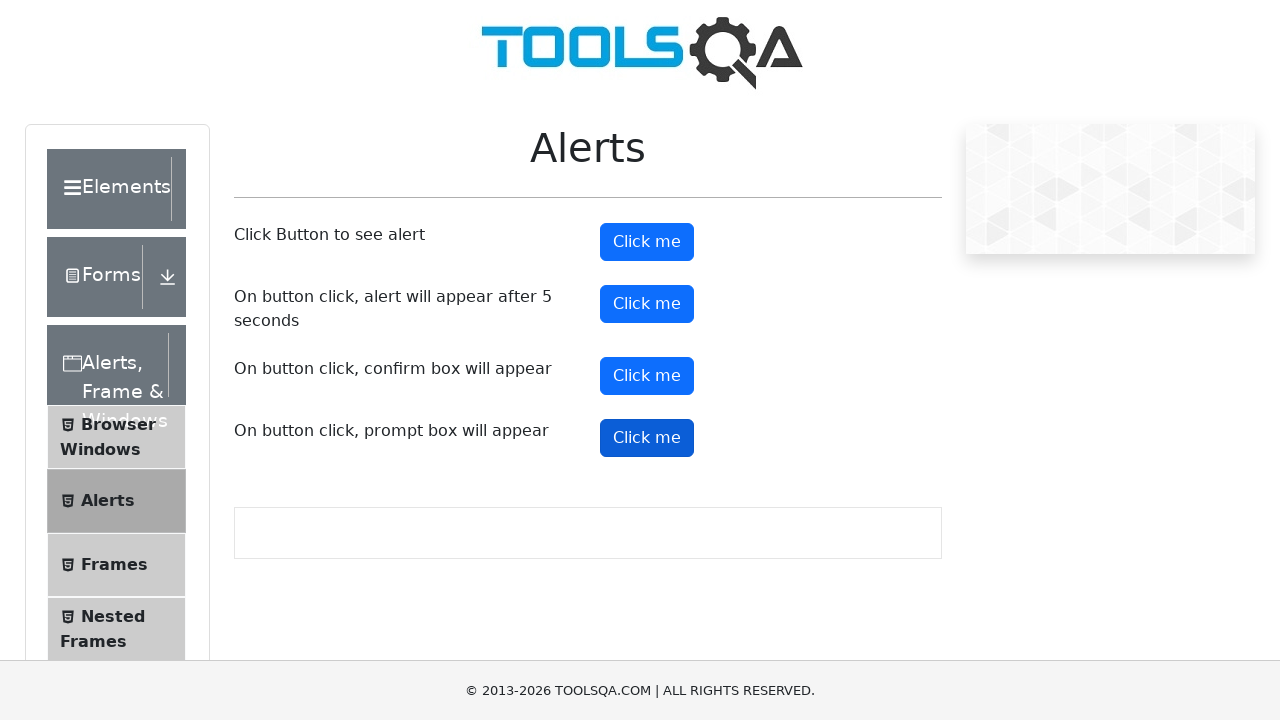

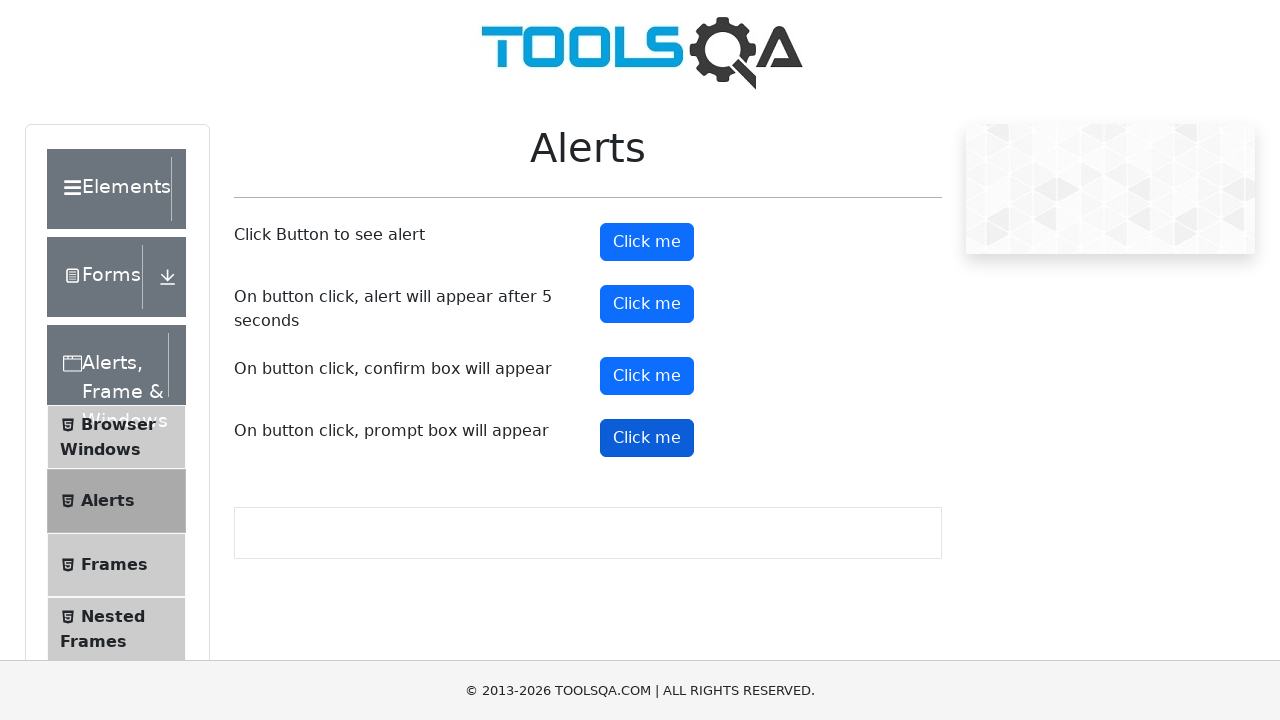